Navigates to Phones category, selects Samsung Galaxy S6, adds it to cart and verifies it appears in the cart.

Starting URL: https://www.demoblaze.com/

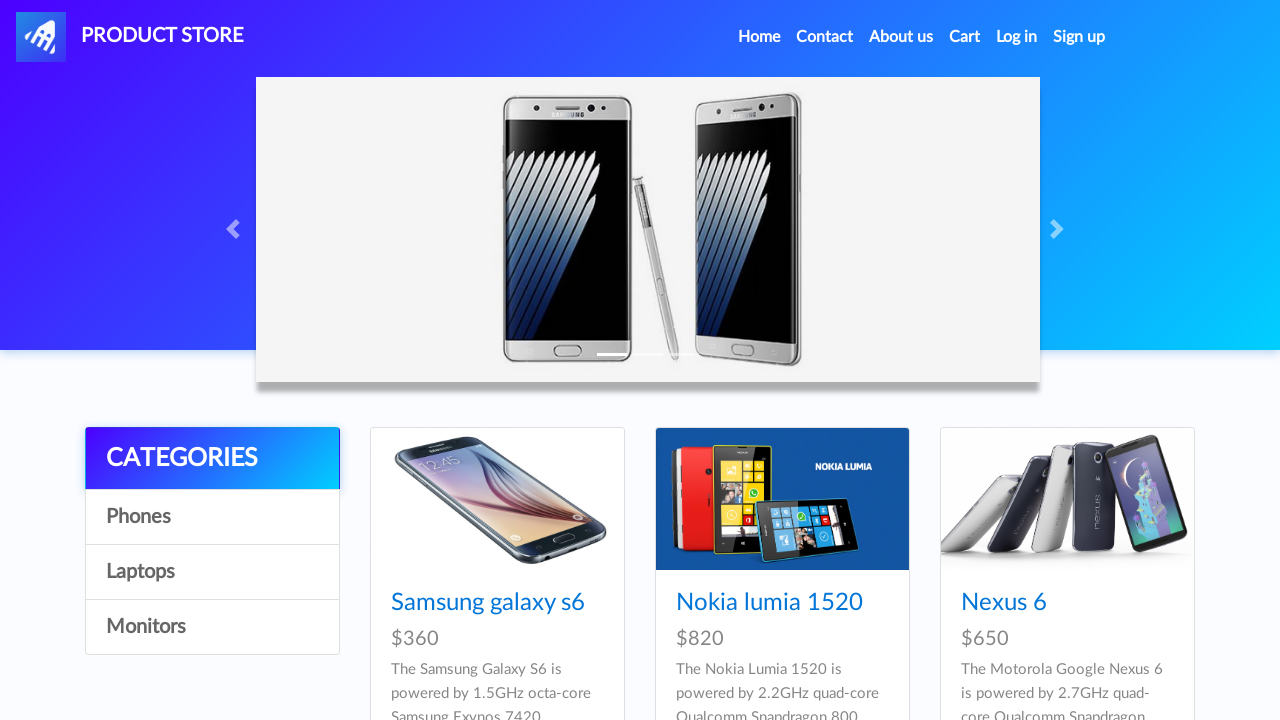

Clicked on Phones category at (212, 517) on a:has-text('Phones')
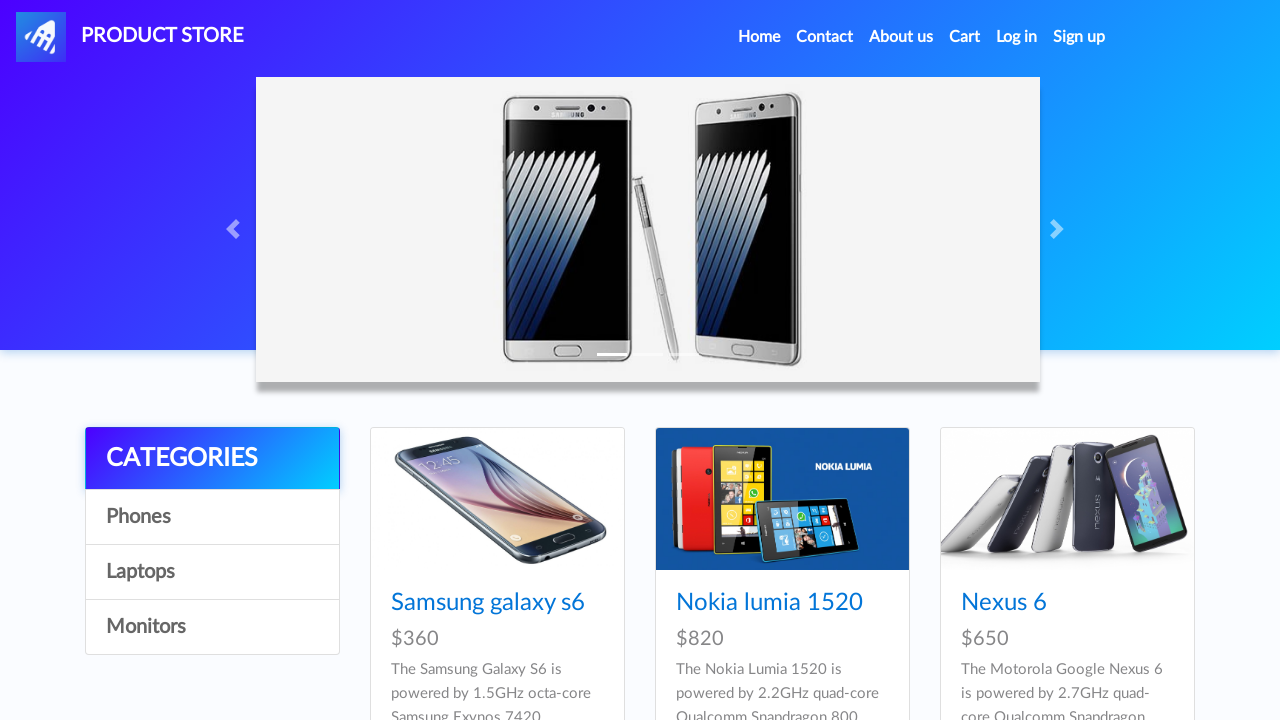

Waited for page to load
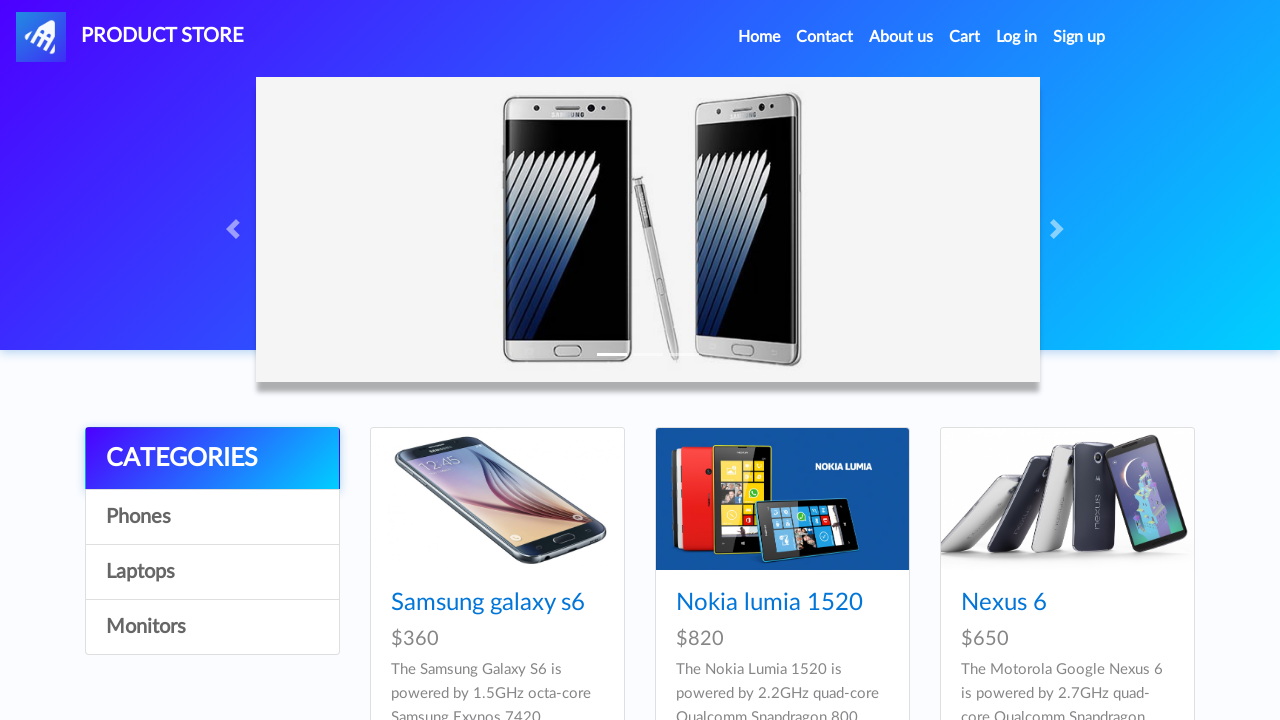

Clicked on Samsung Galaxy S6 product at (488, 603) on a:has-text('Samsung galaxy s6')
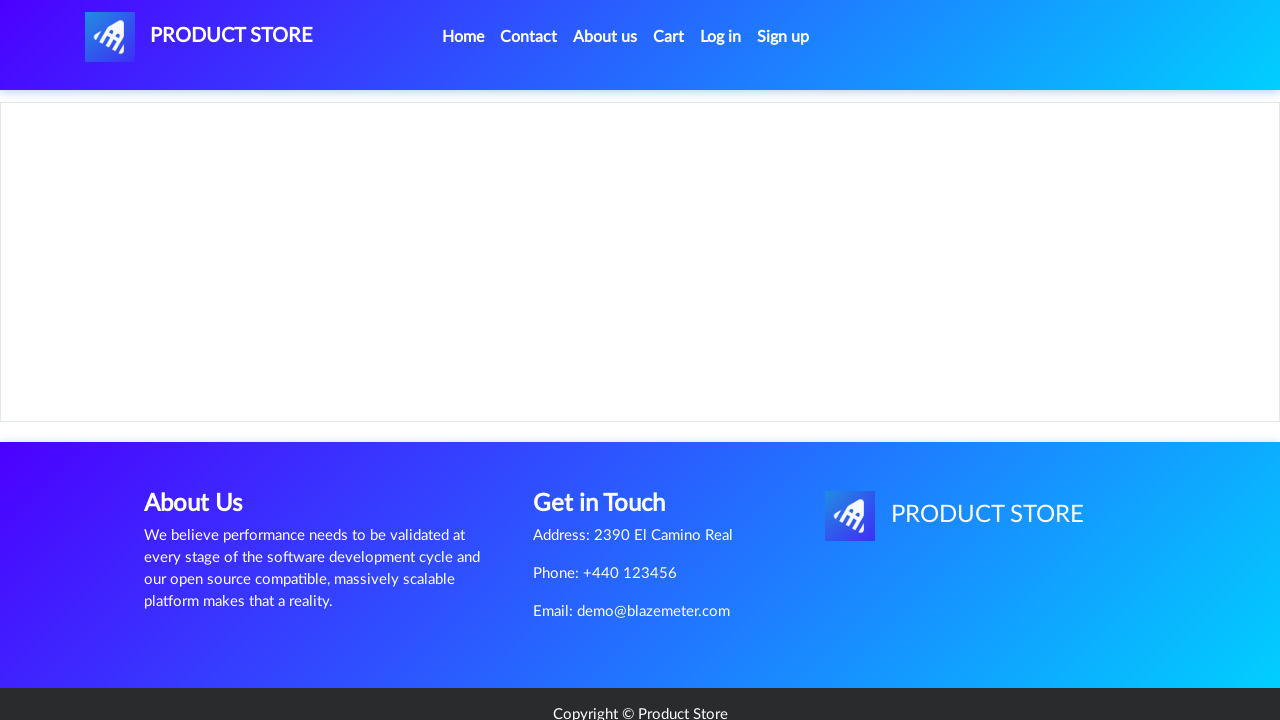

Add to cart button appeared on product page
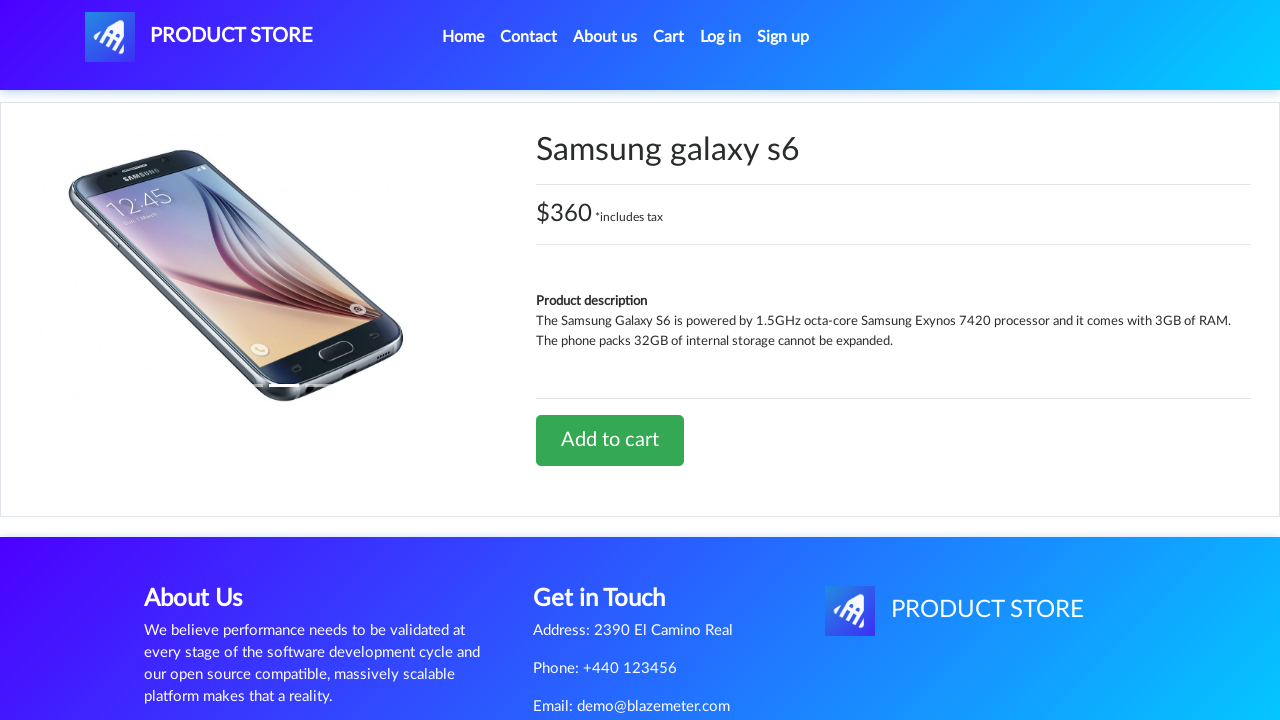

Waited for product details to fully load
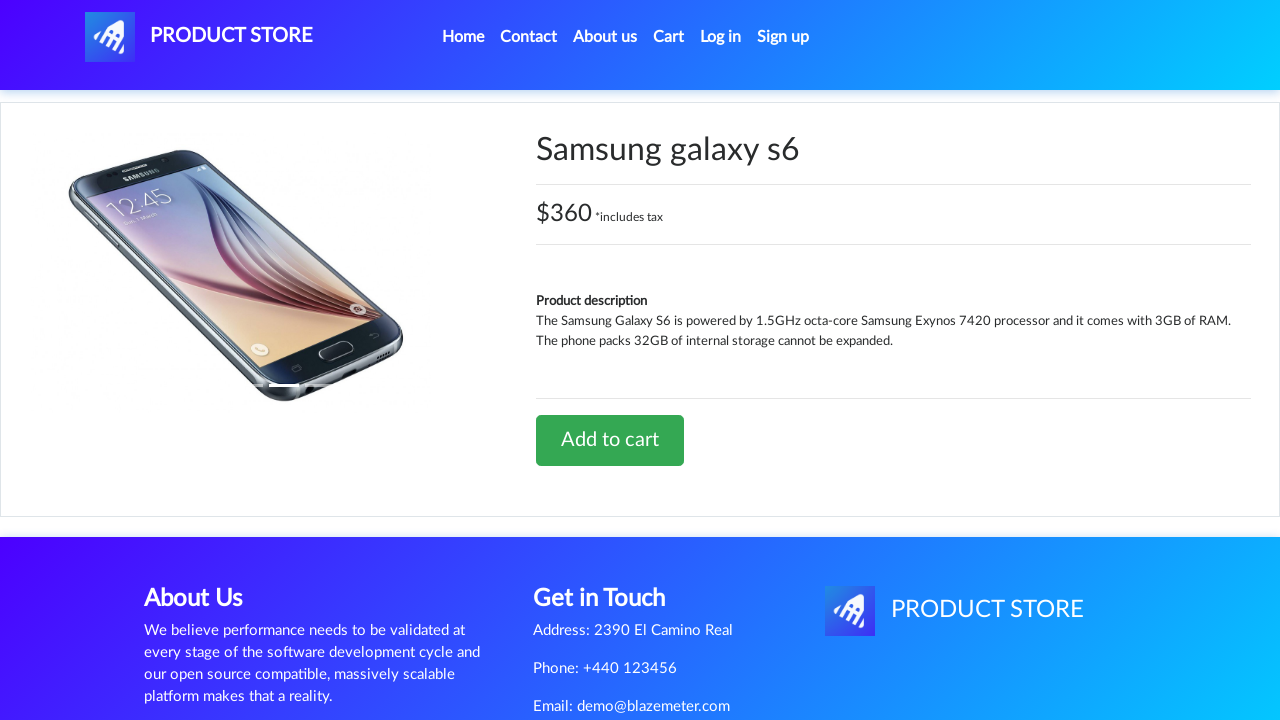

Set up dialog handler to accept confirmation
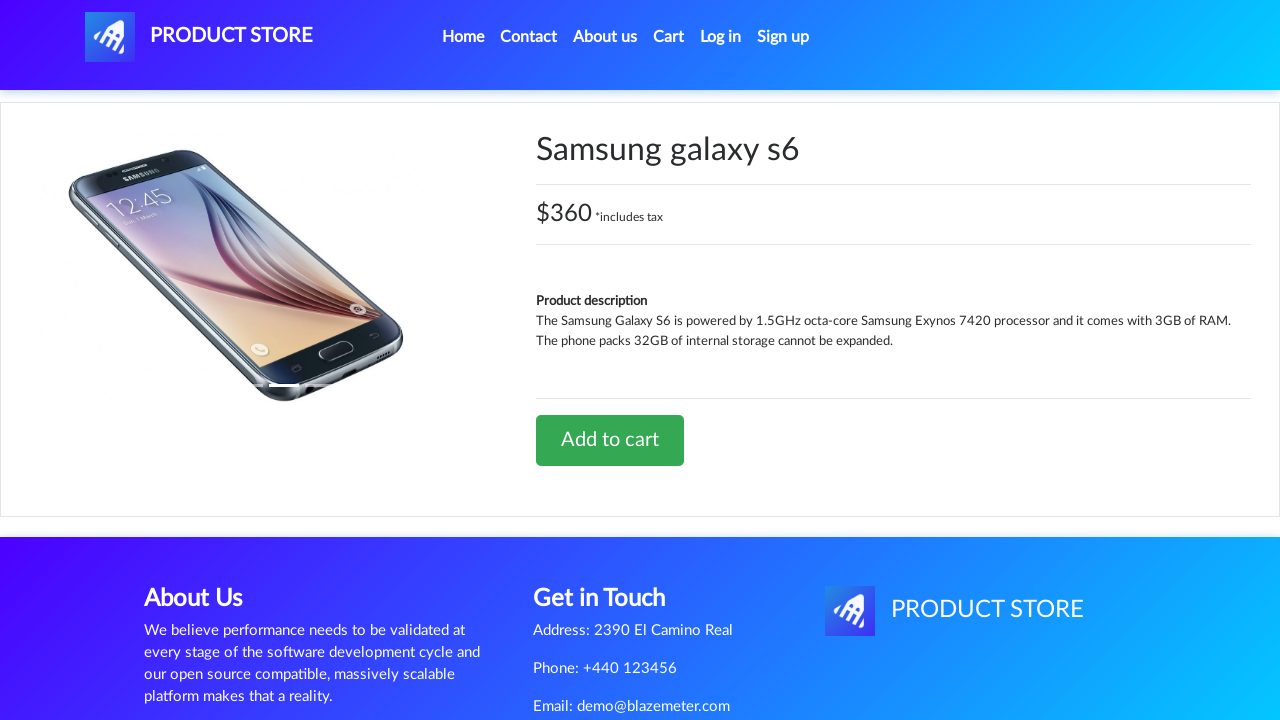

Clicked Add to cart button for Samsung Galaxy S6 at (610, 440) on a:has-text('Add to cart')
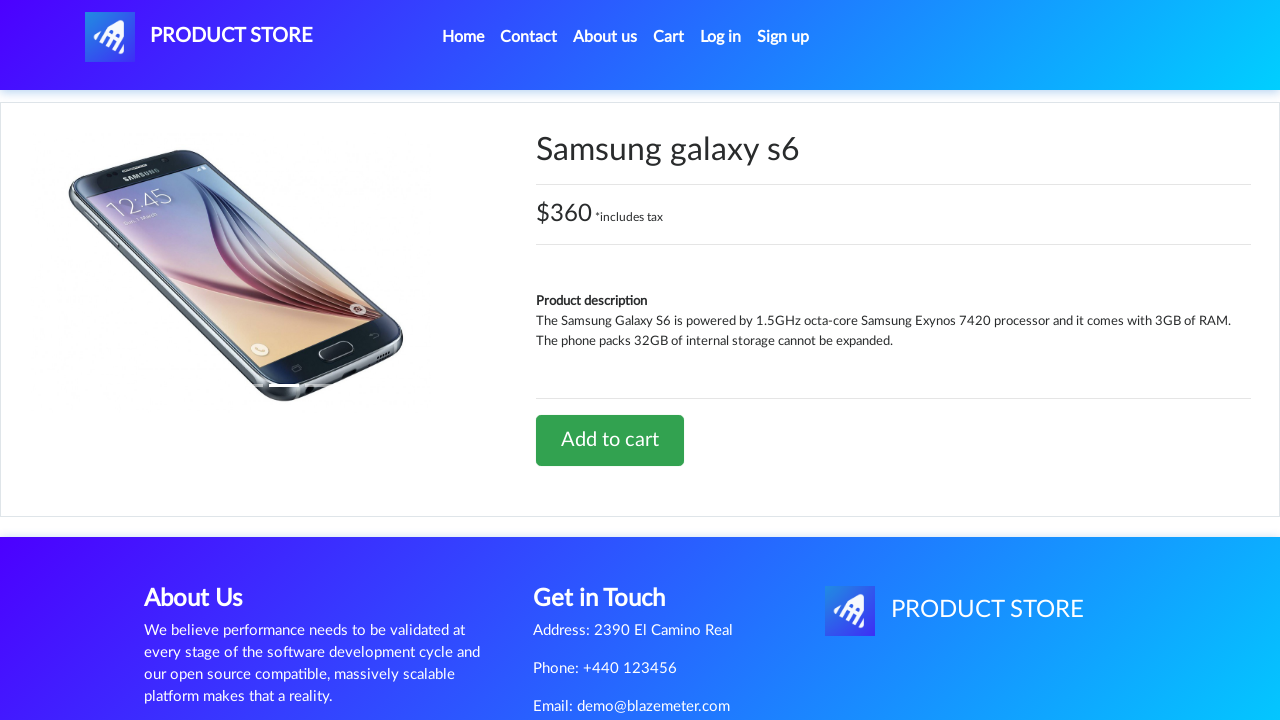

Waited for add to cart confirmation dialog
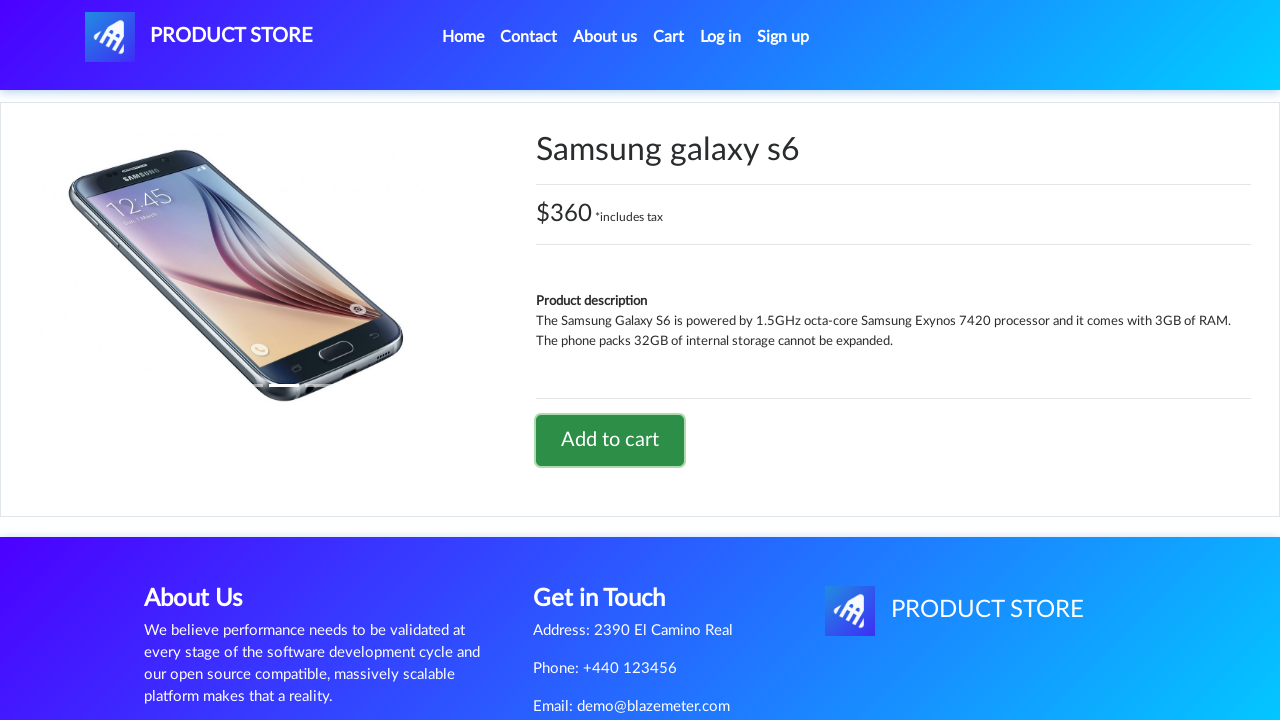

Clicked on Cart button at (669, 37) on #cartur
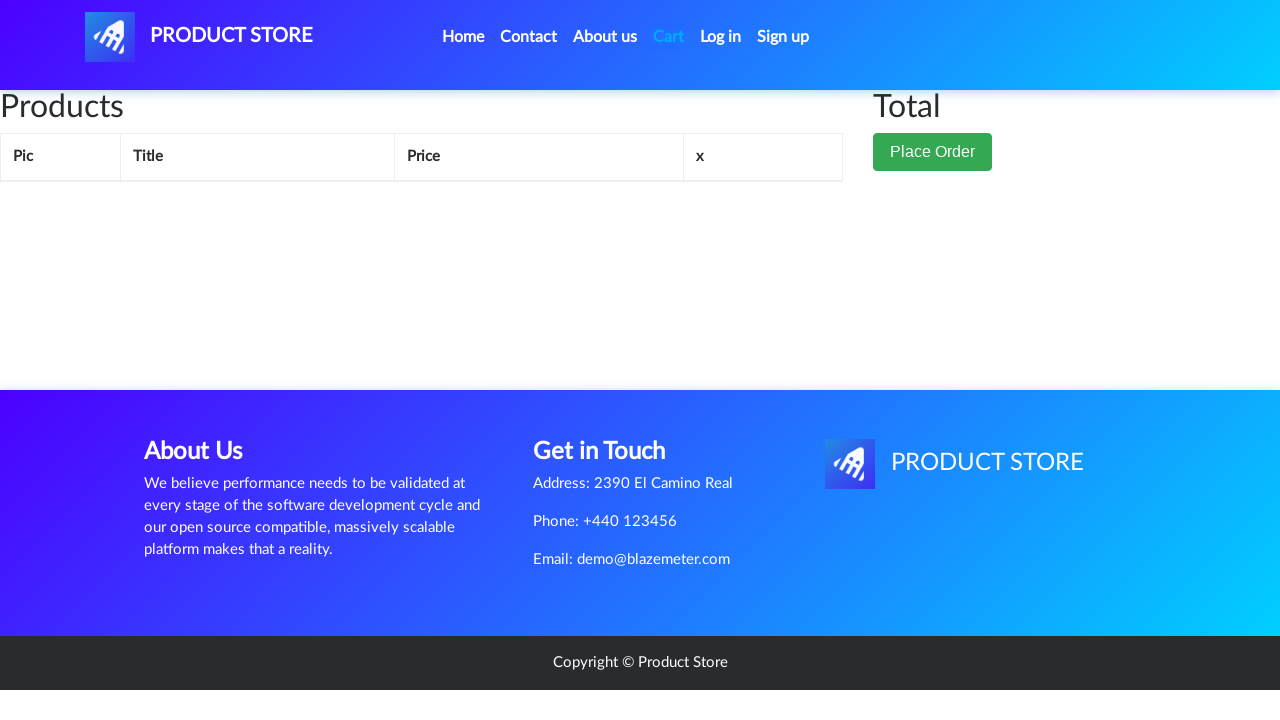

Cart items loaded - Samsung Galaxy S6 appears in cart
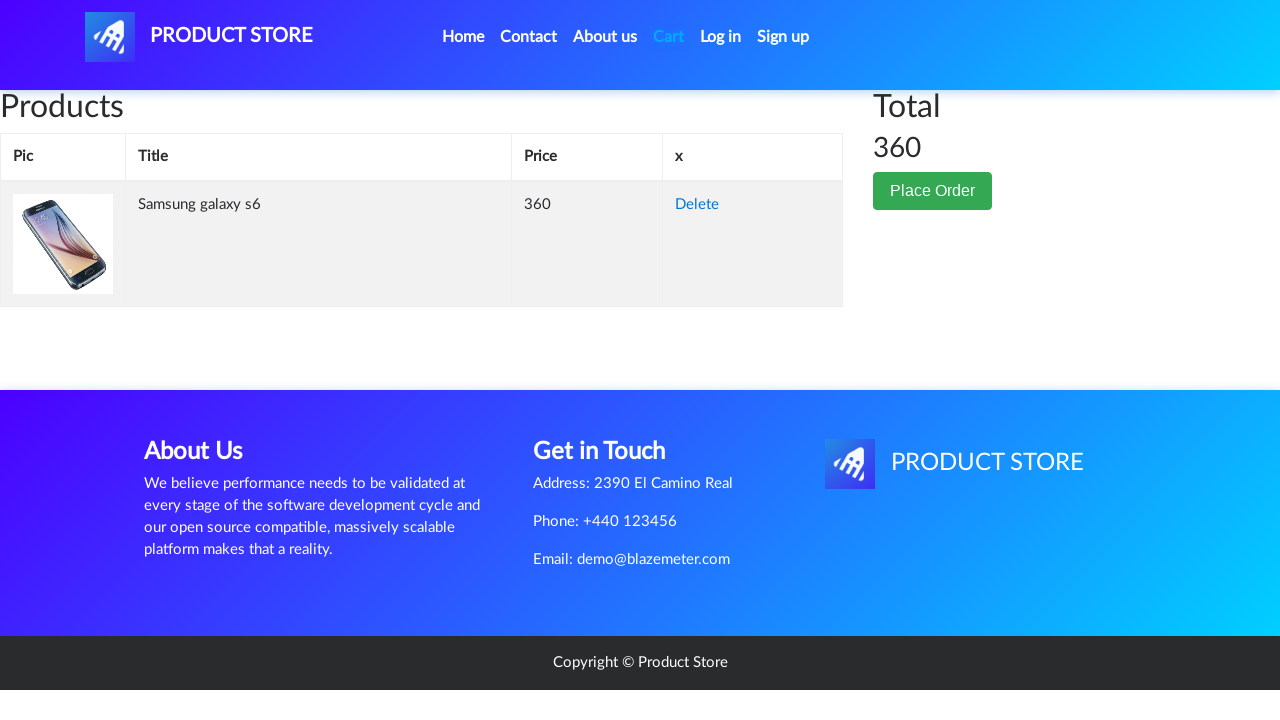

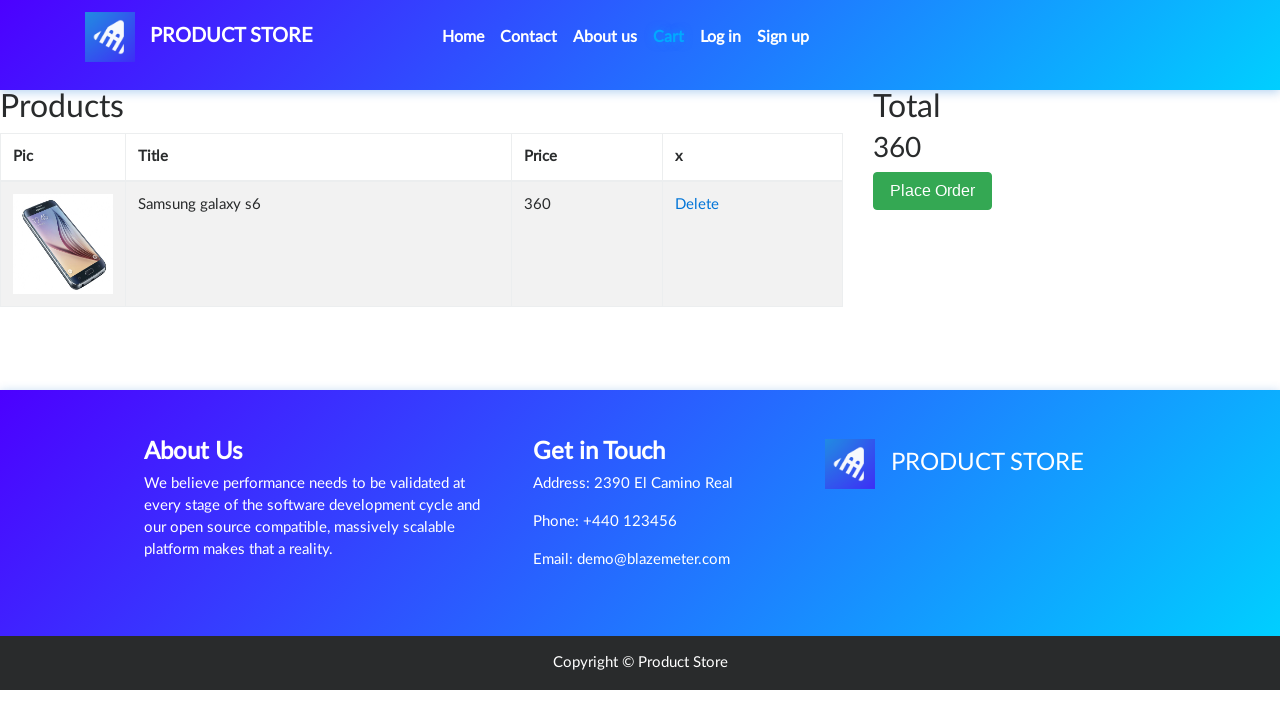